Tests multiple window handling by clicking a link that opens a new tab/window, then switches to the child window and verifies the page loaded

Starting URL: https://rahulshettyacademy.com/seleniumPractise/#/

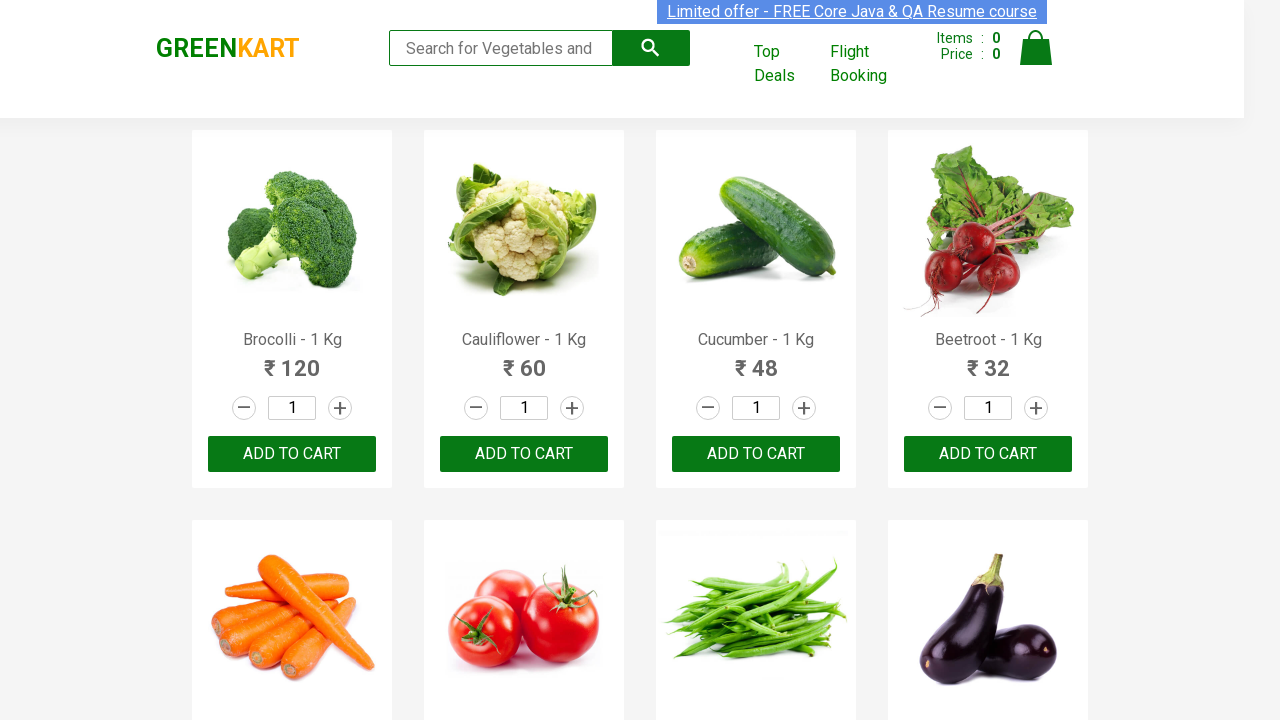

Clicked link to open new window/tab for dropdownsPractise at (876, 64) on a[href='https://rahulshettyacademy.com/dropdownsPractise/']
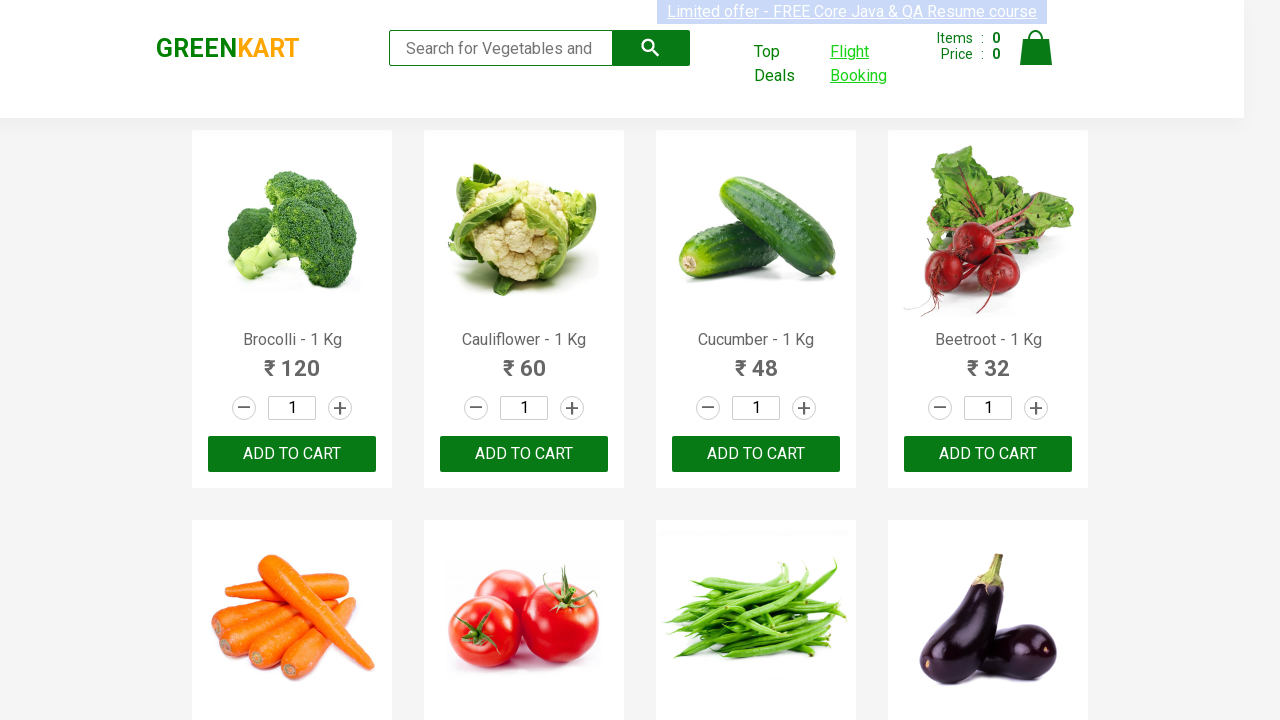

Captured new child page/window
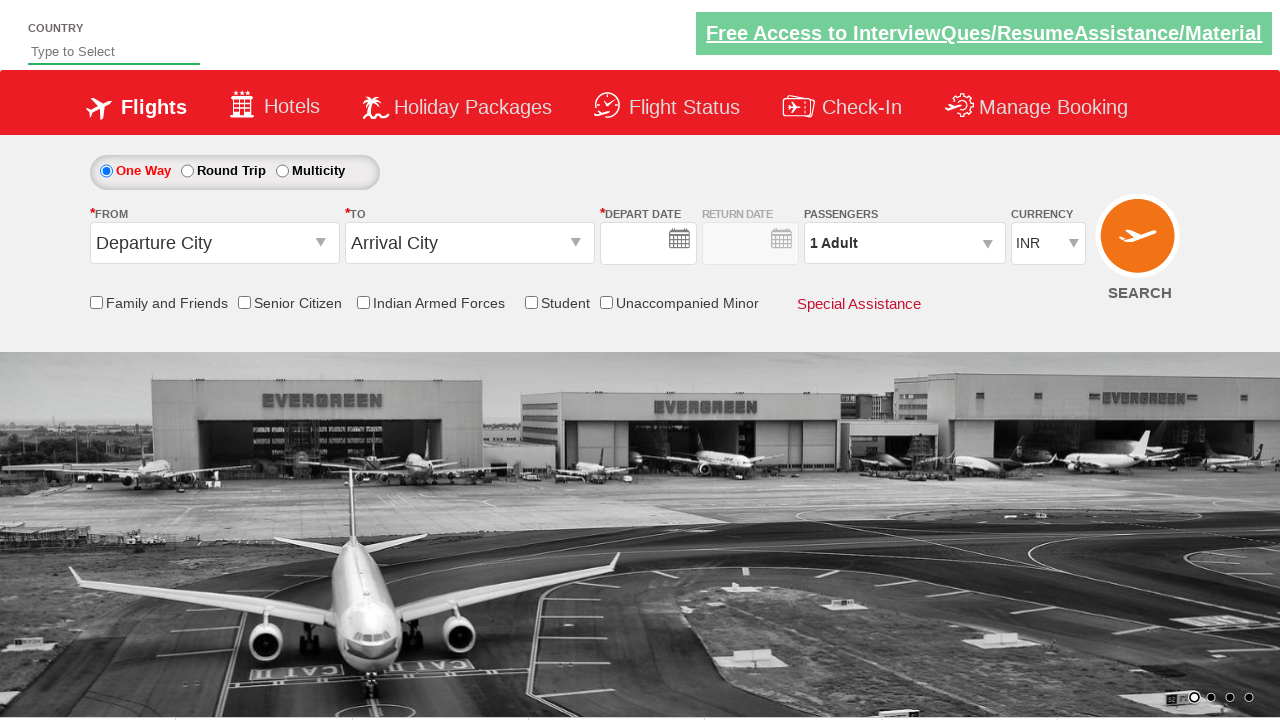

Child page fully loaded
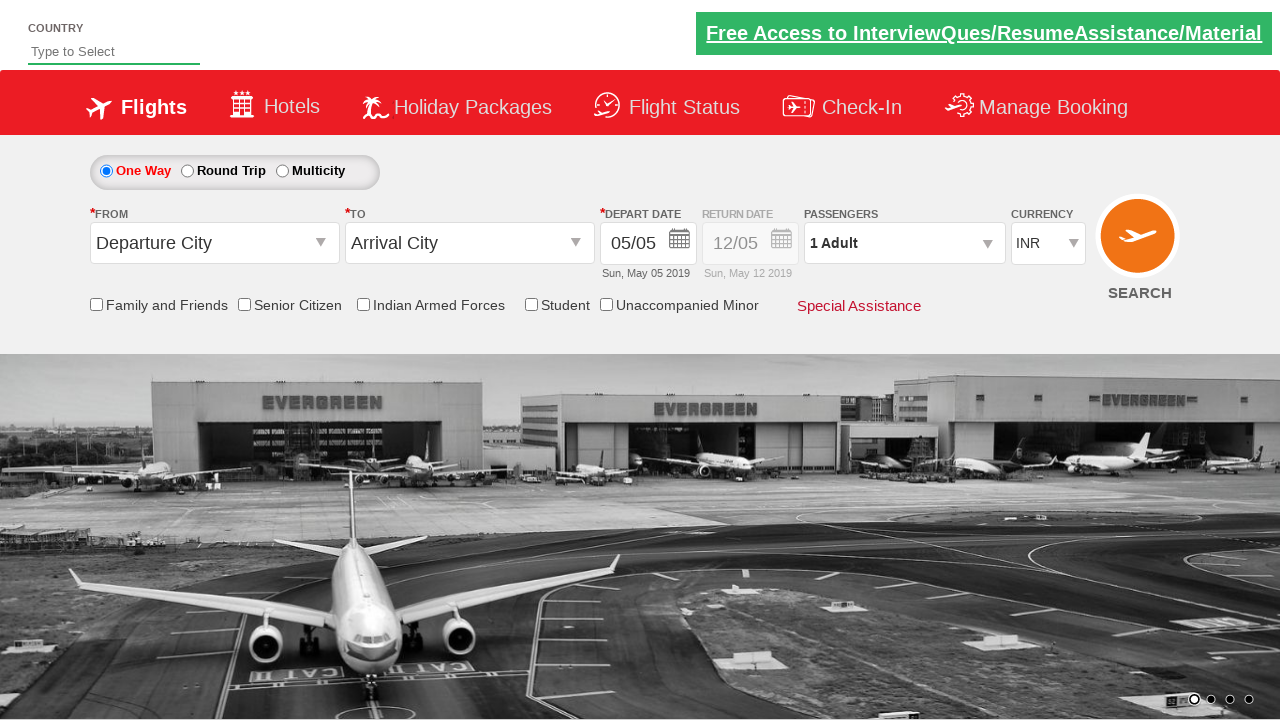

Verified child page title: QAClickJet - Flight Booking for Domestic and International, Cheap Air Tickets
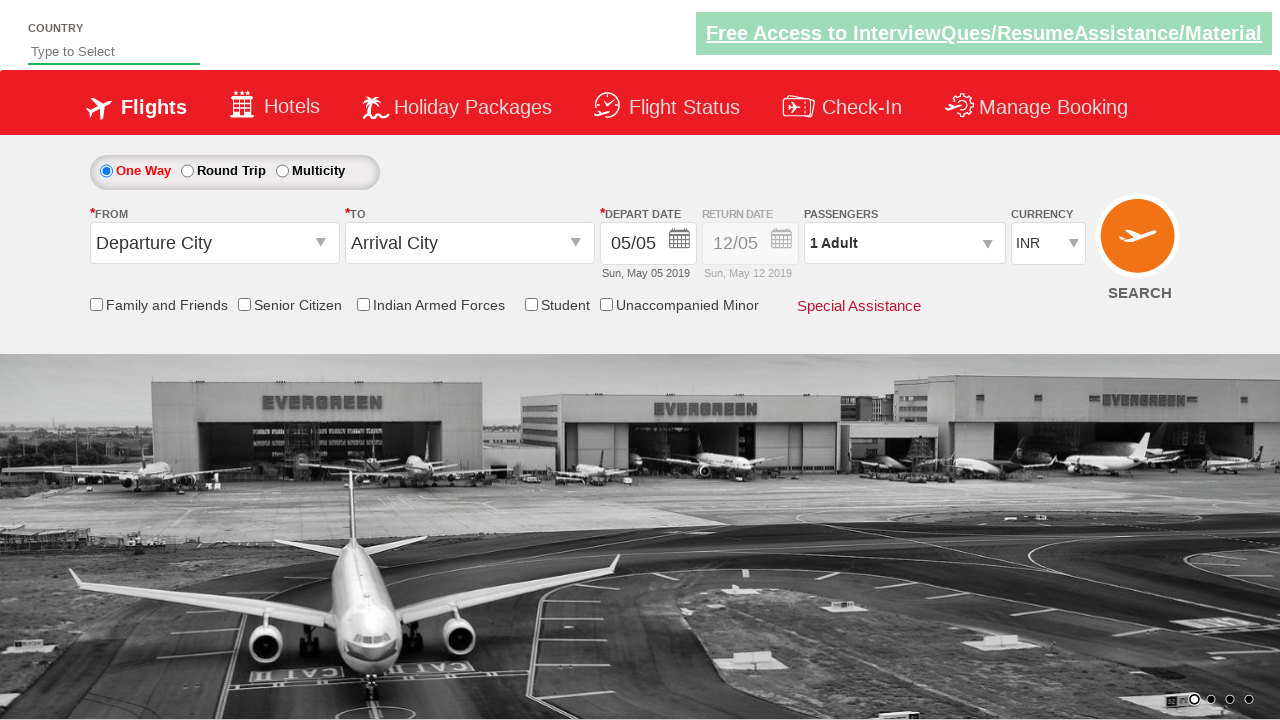

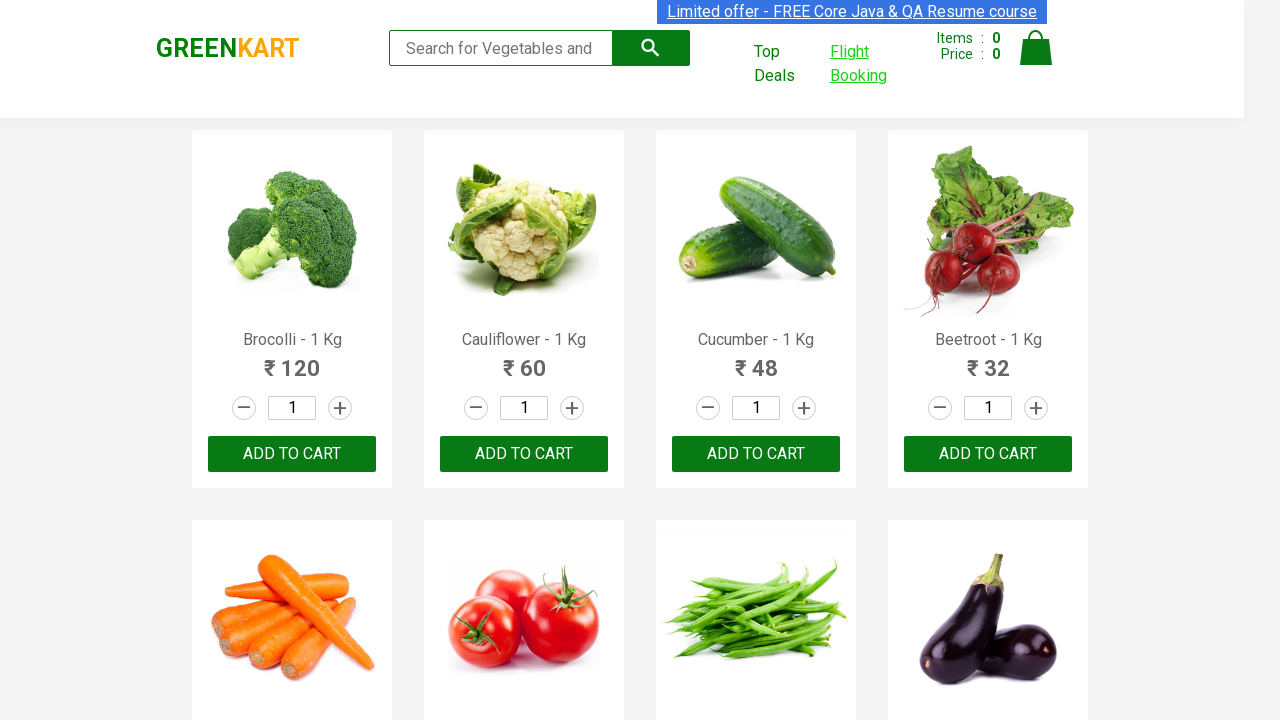